Navigates to the Time and Date world clock page and verifies that the table structure with rows and columns is present on the page.

Starting URL: https://www.timeanddate.com/worldclock/

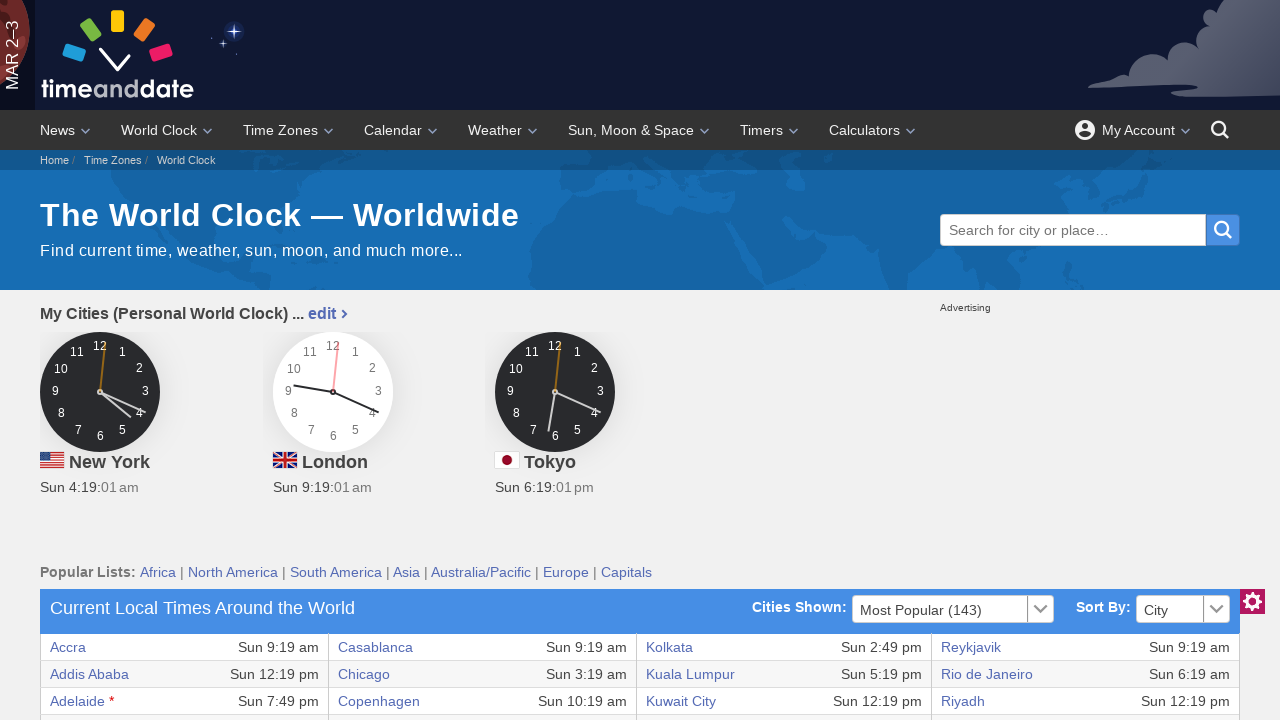

Navigated to Time and Date world clock page
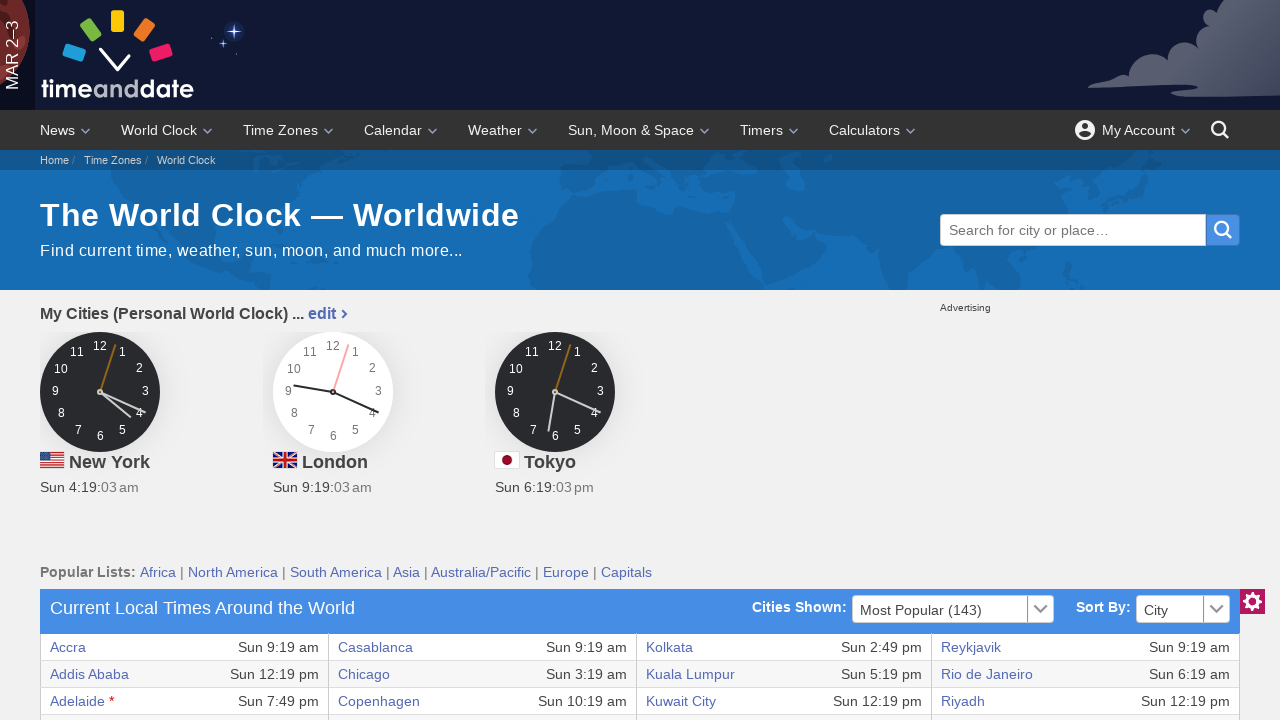

Table rows are present on the page
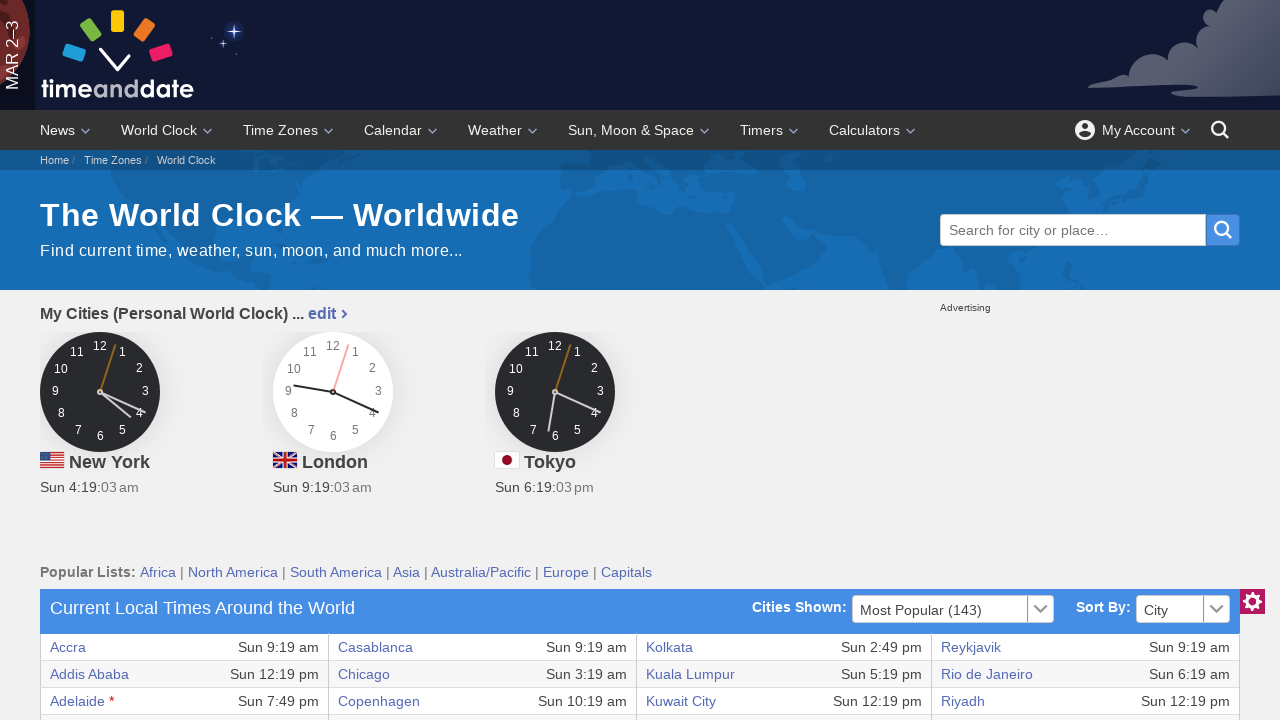

Table data cells are present on the page
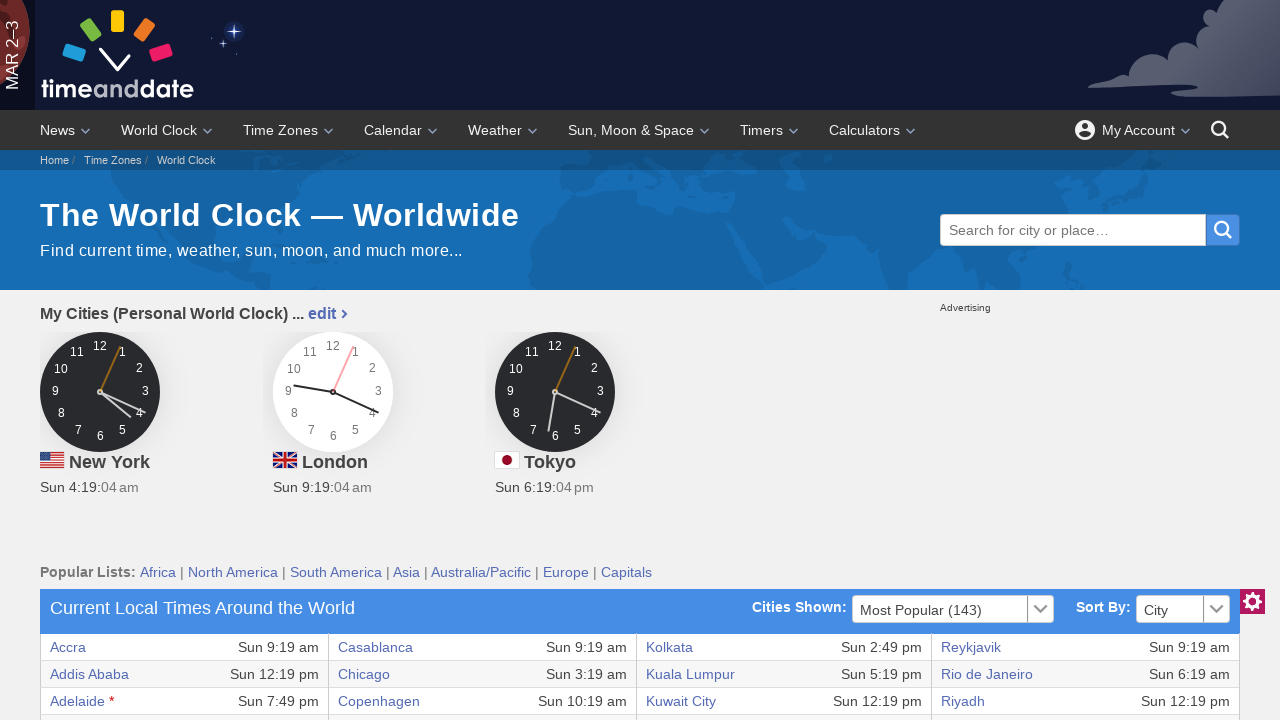

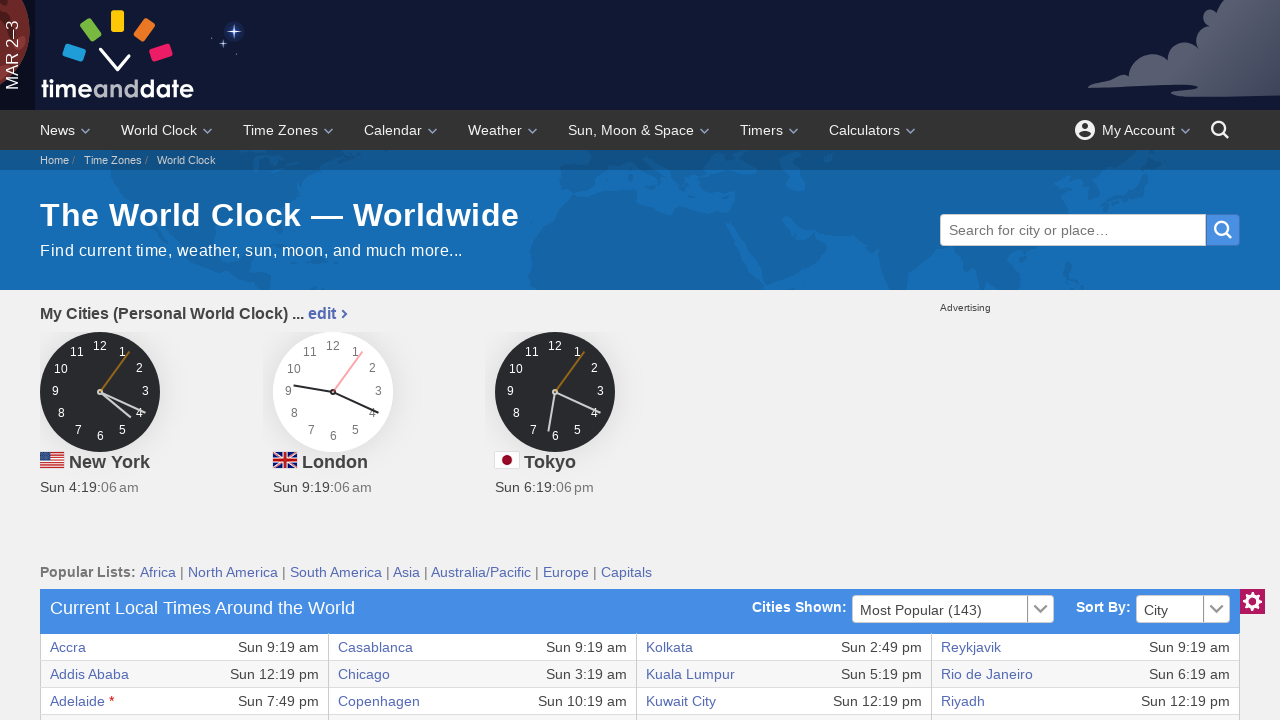